Tests staying on the current page by clicking a button and dismissing the confirmation alert, then verifying the expected text appears on the page

Starting URL: https://uljanovs.github.io/site/examples/alerts_popups

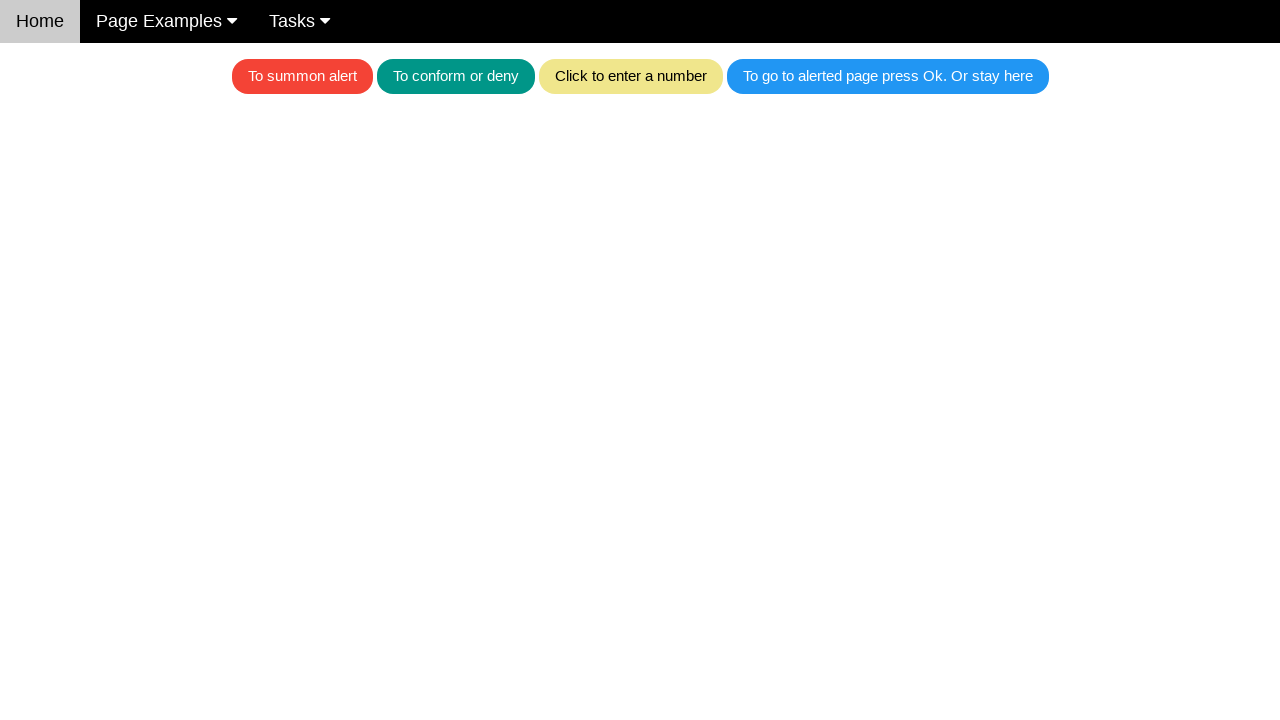

Set up dialog handler to dismiss alerts
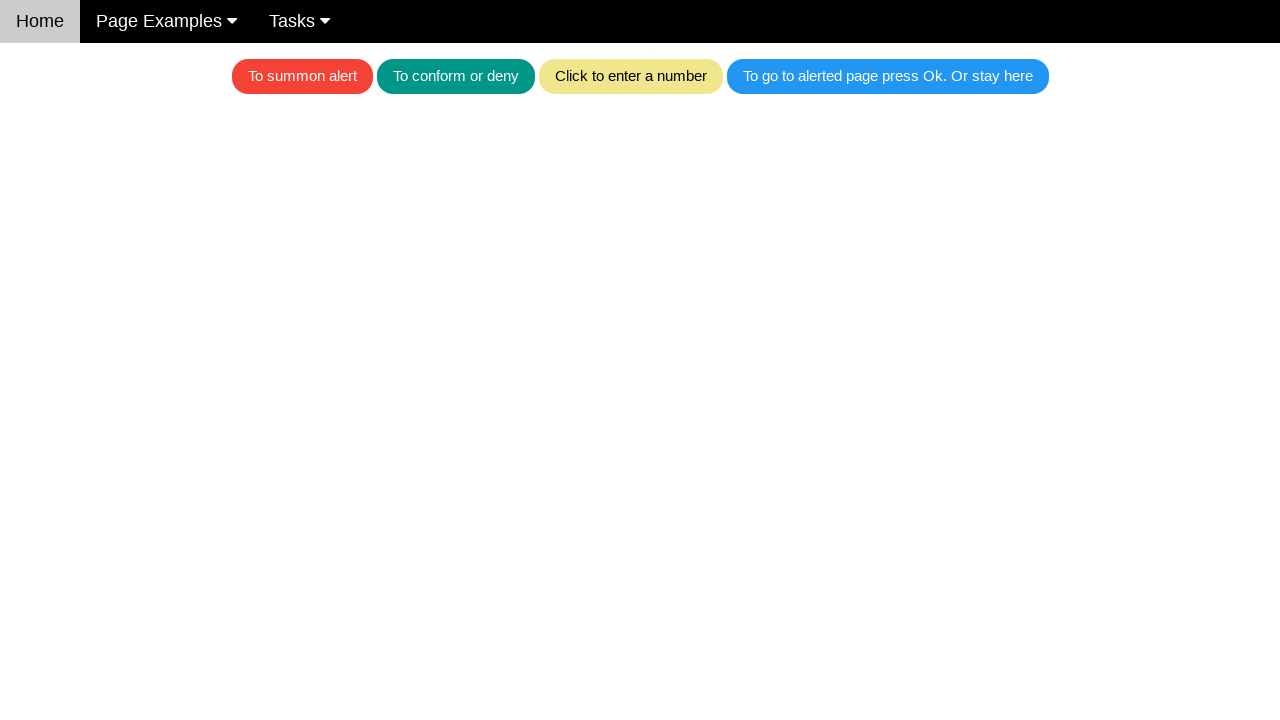

Clicked the button to trigger the confirmation alert at (888, 76) on .w3-blue
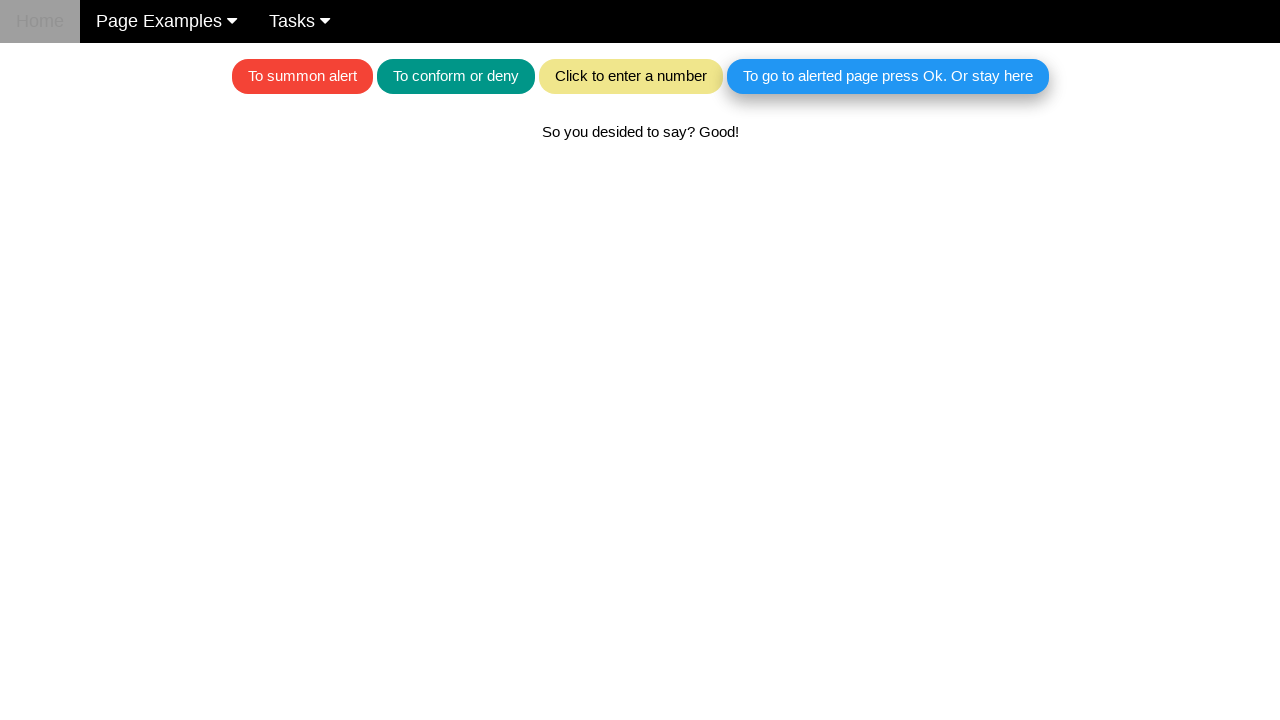

Waited for text element to appear after dismissing alert
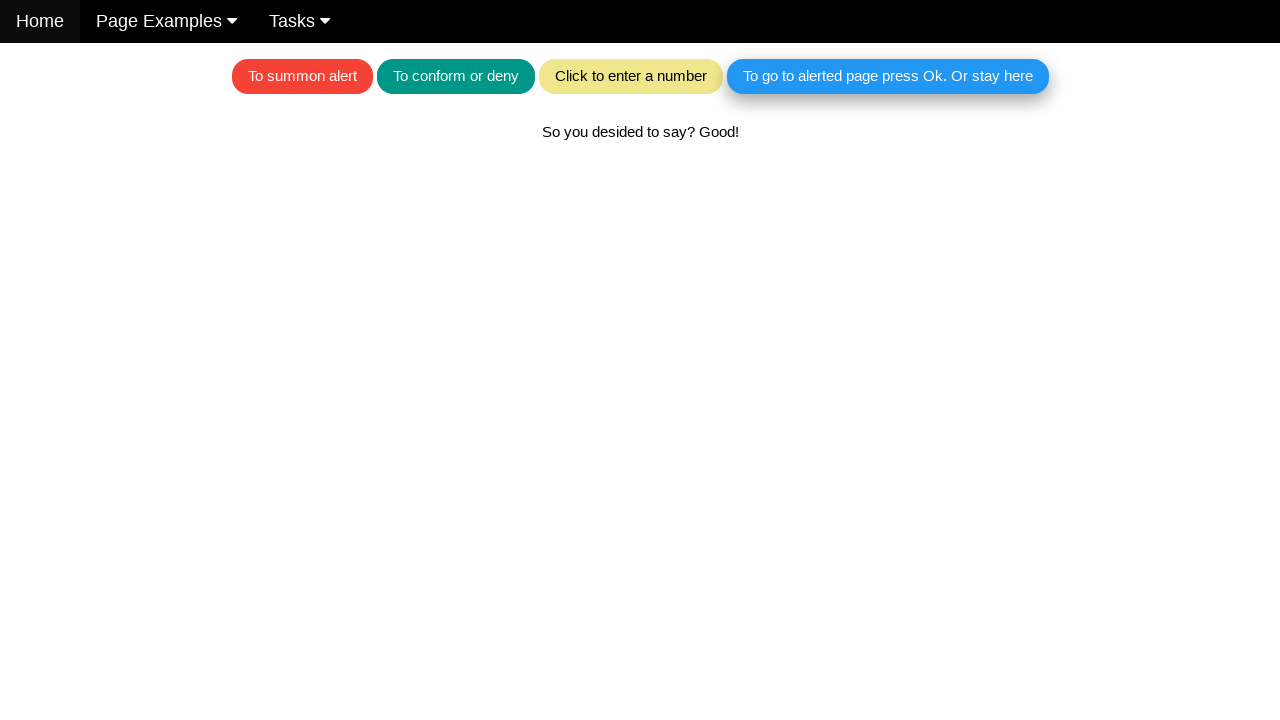

Located the text element on the page
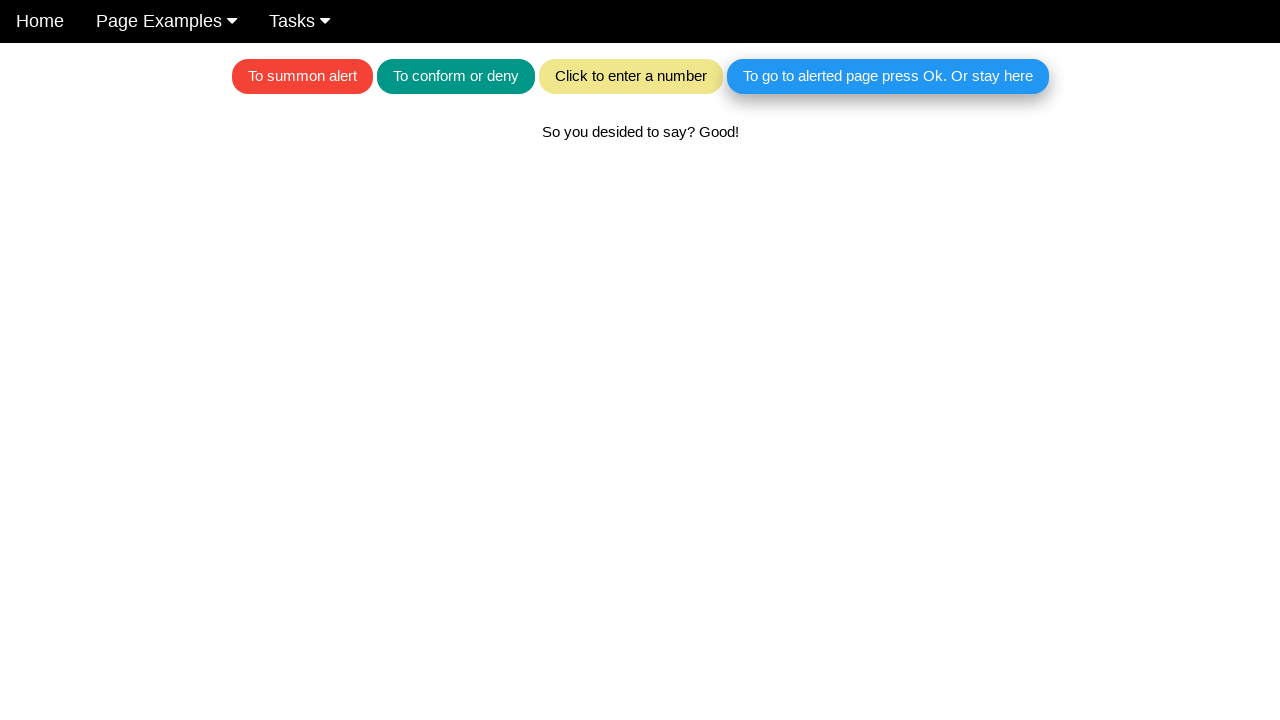

Verified expected text 'So you desided to say? Good!' appears on page after dismissing alert
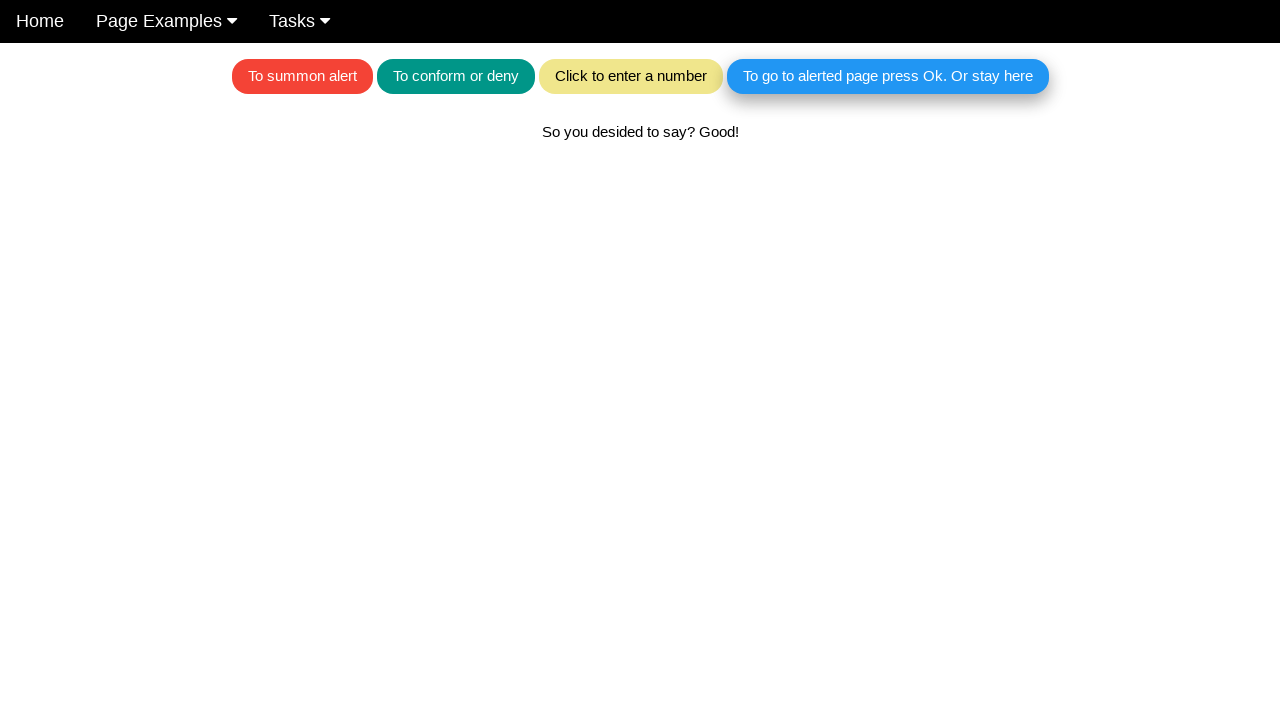

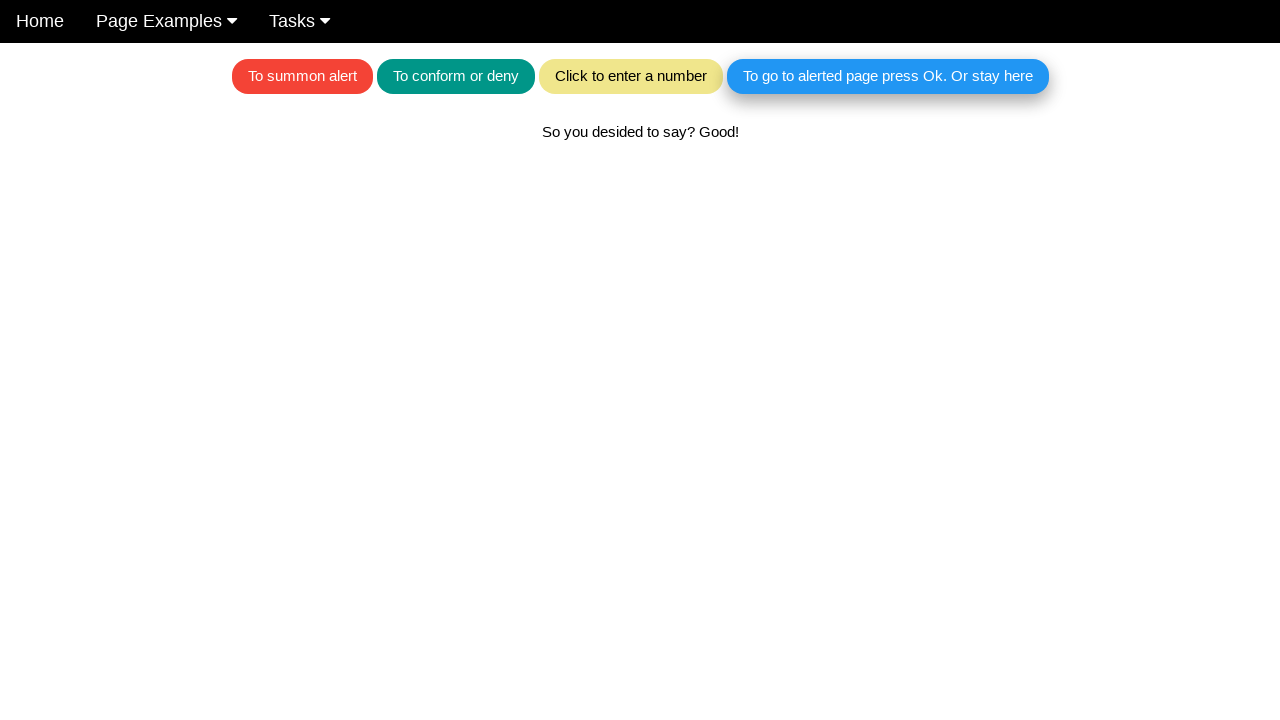